Tests the add and remove element functionality by adding 3 elements, deleting one at index 2, and verifying 2 elements remain

Starting URL: https://the-internet.herokuapp.com/add_remove_elements/

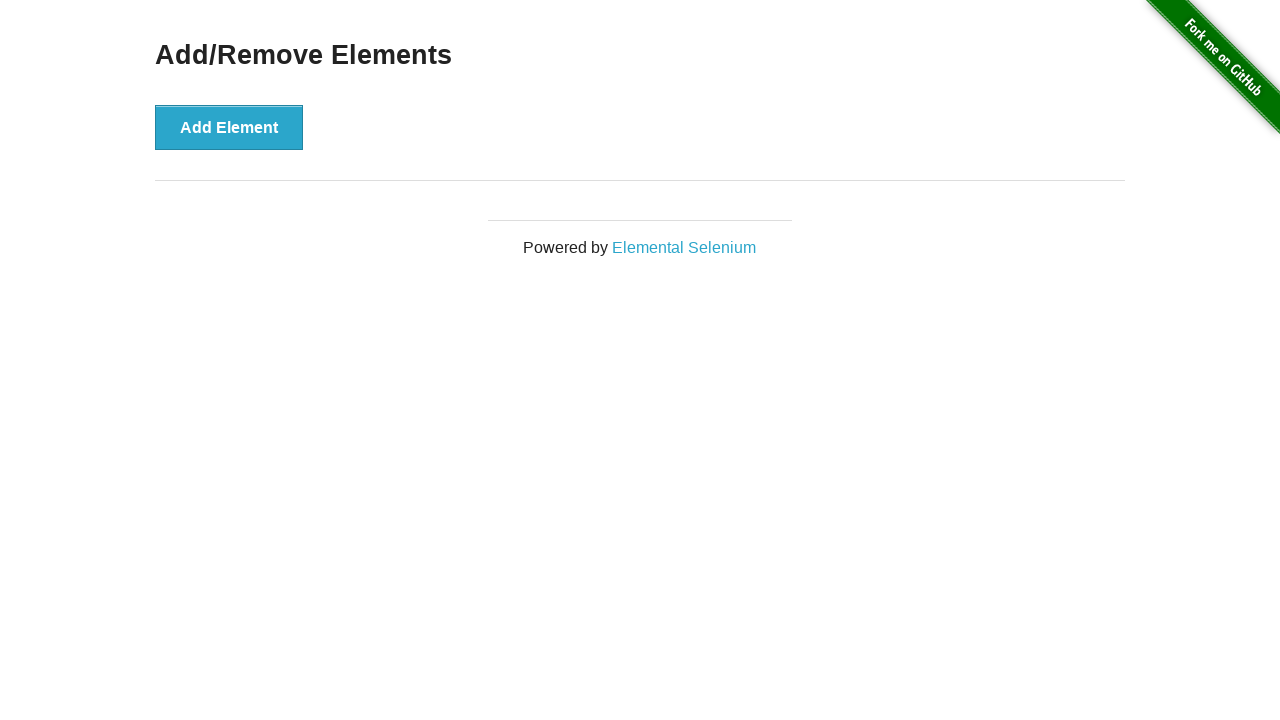

Clicked 'Add Element' button (iteration 1 of 3) at (229, 127) on xpath=//button[@onClick='addElement()']
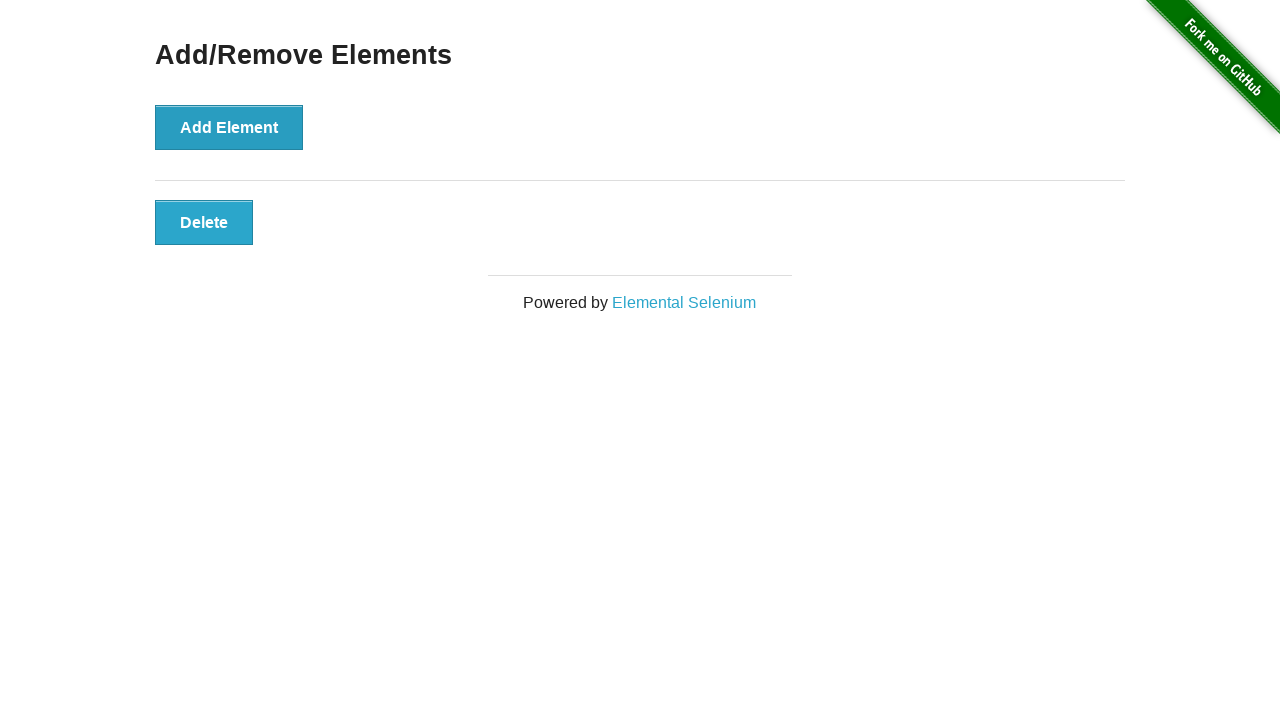

Clicked 'Add Element' button (iteration 2 of 3) at (229, 127) on xpath=//button[@onClick='addElement()']
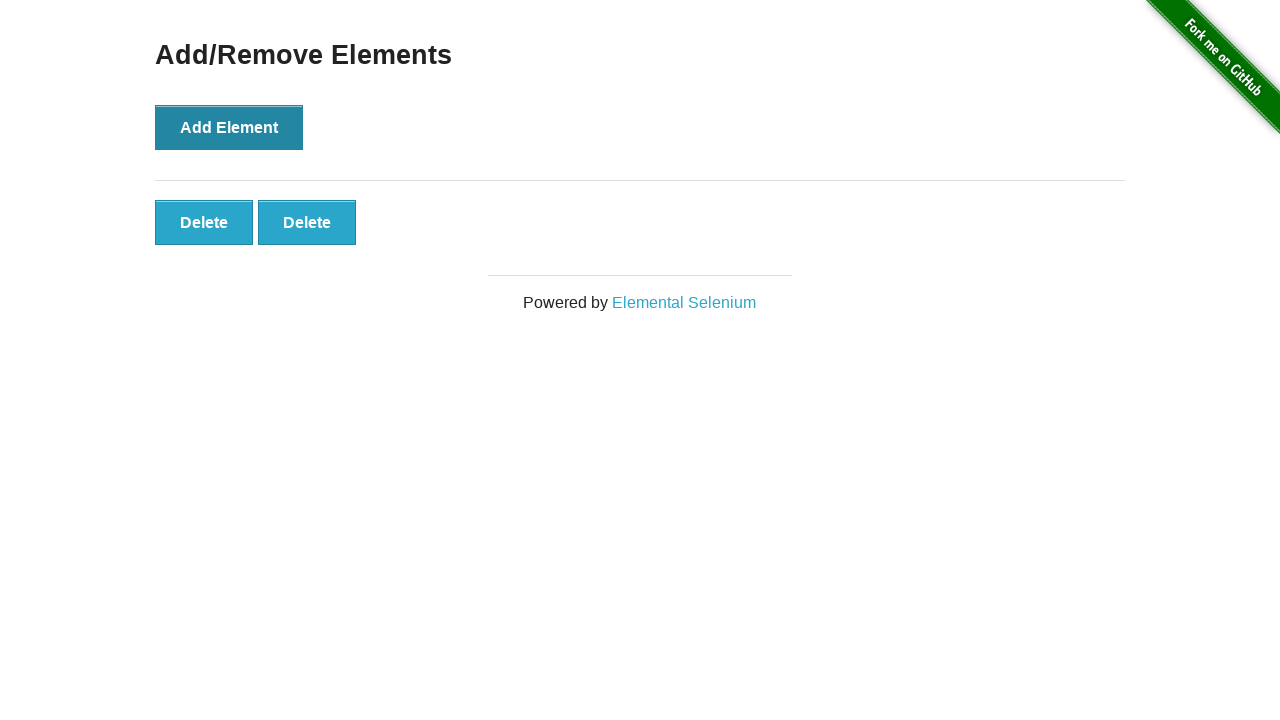

Clicked 'Add Element' button (iteration 3 of 3) at (229, 127) on xpath=//button[@onClick='addElement()']
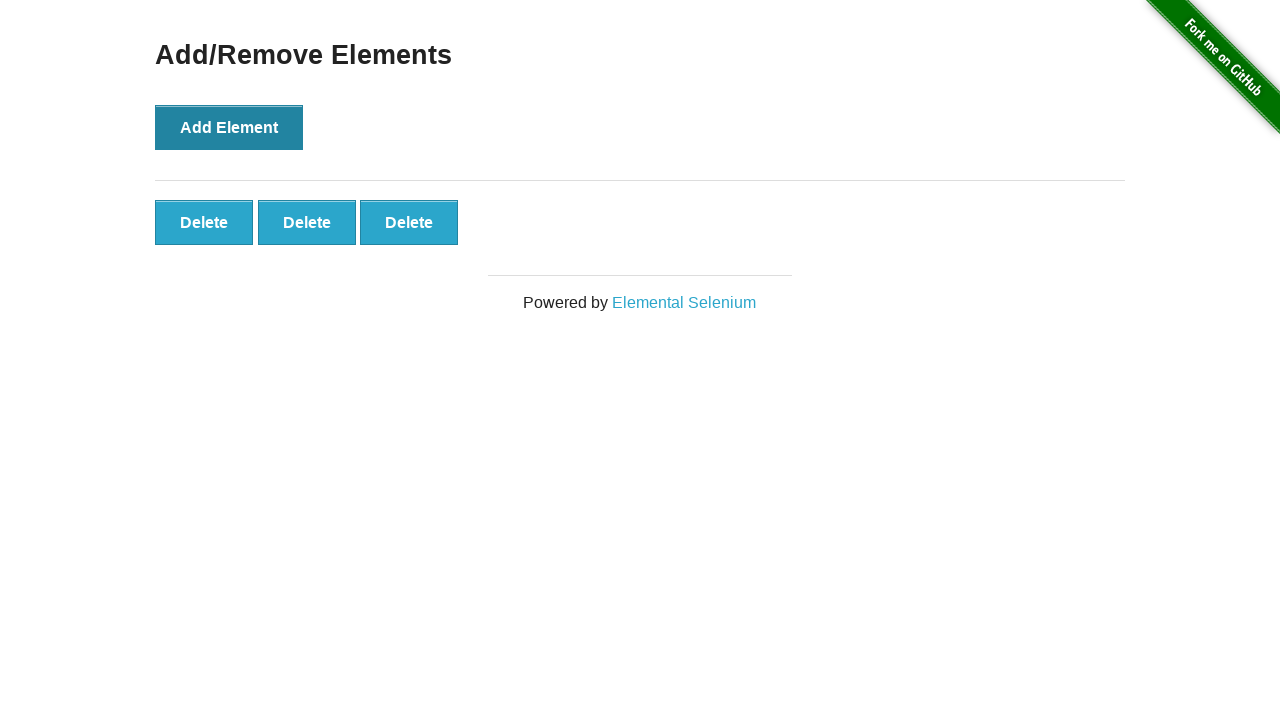

Waited for third element to become visible
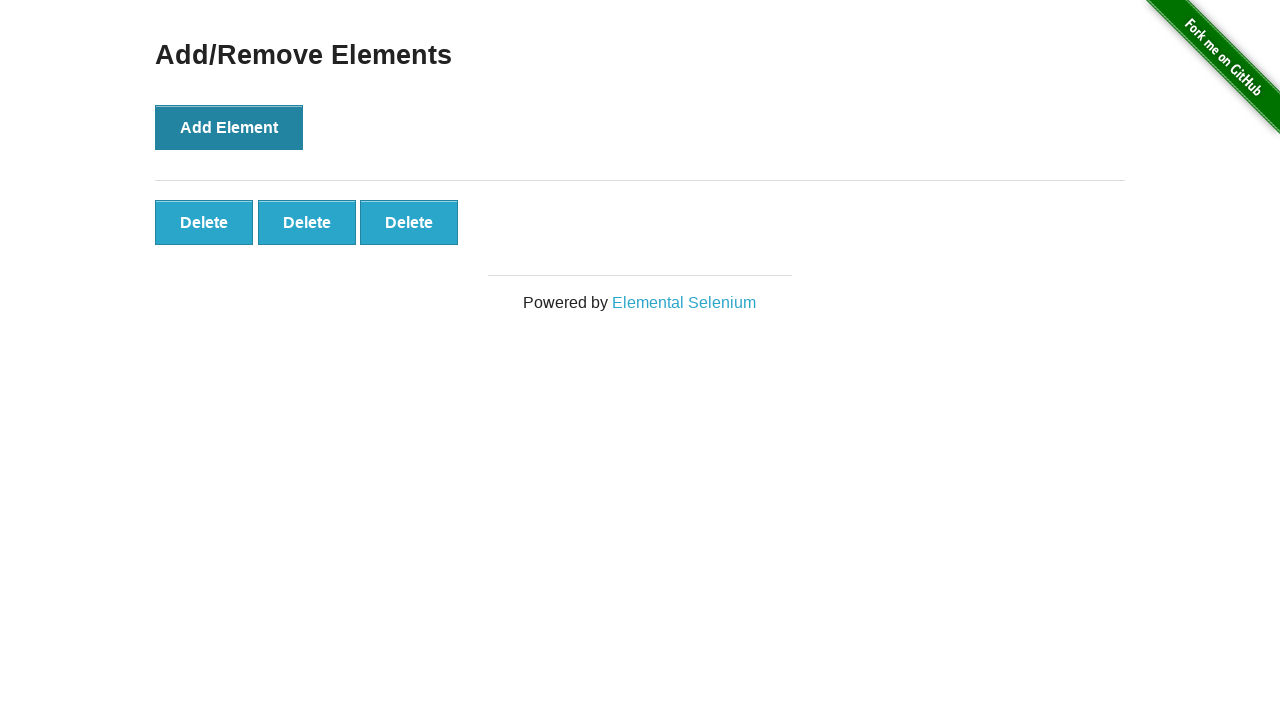

Clicked delete button for element at index 2 at (307, 222) on xpath=//div[@id='elements']//button[2]
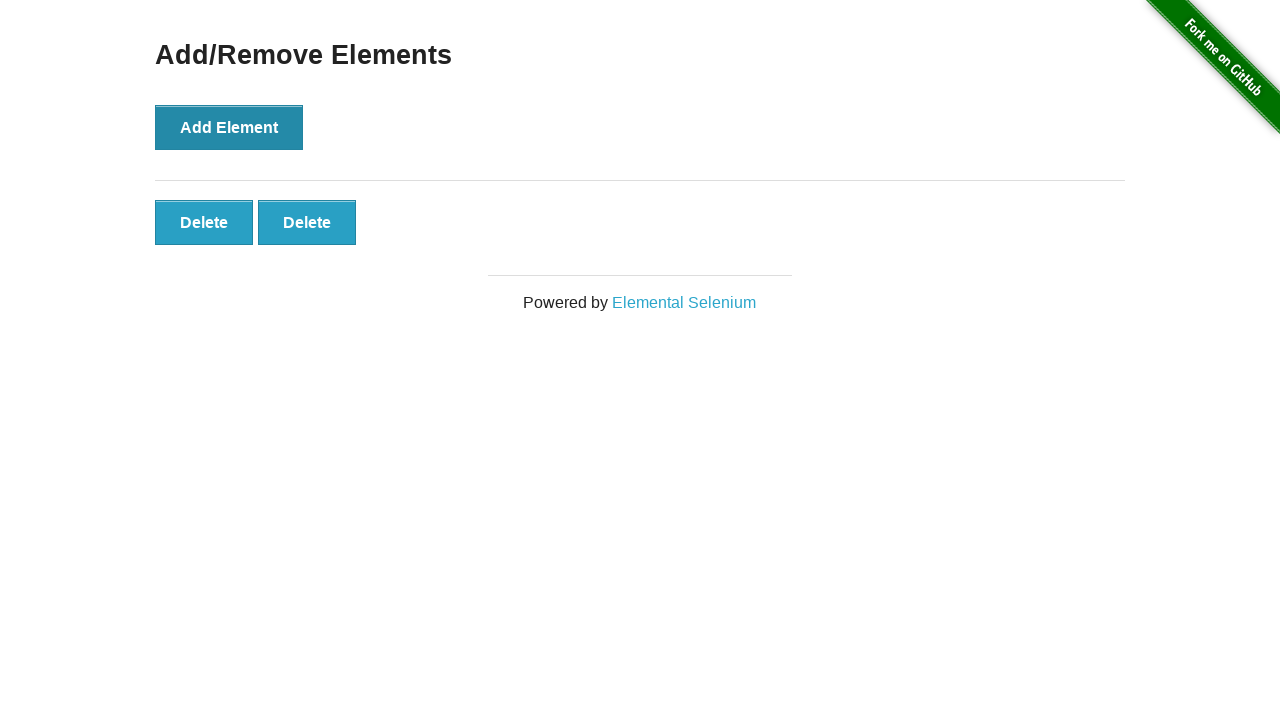

Located all remaining elements (found 2)
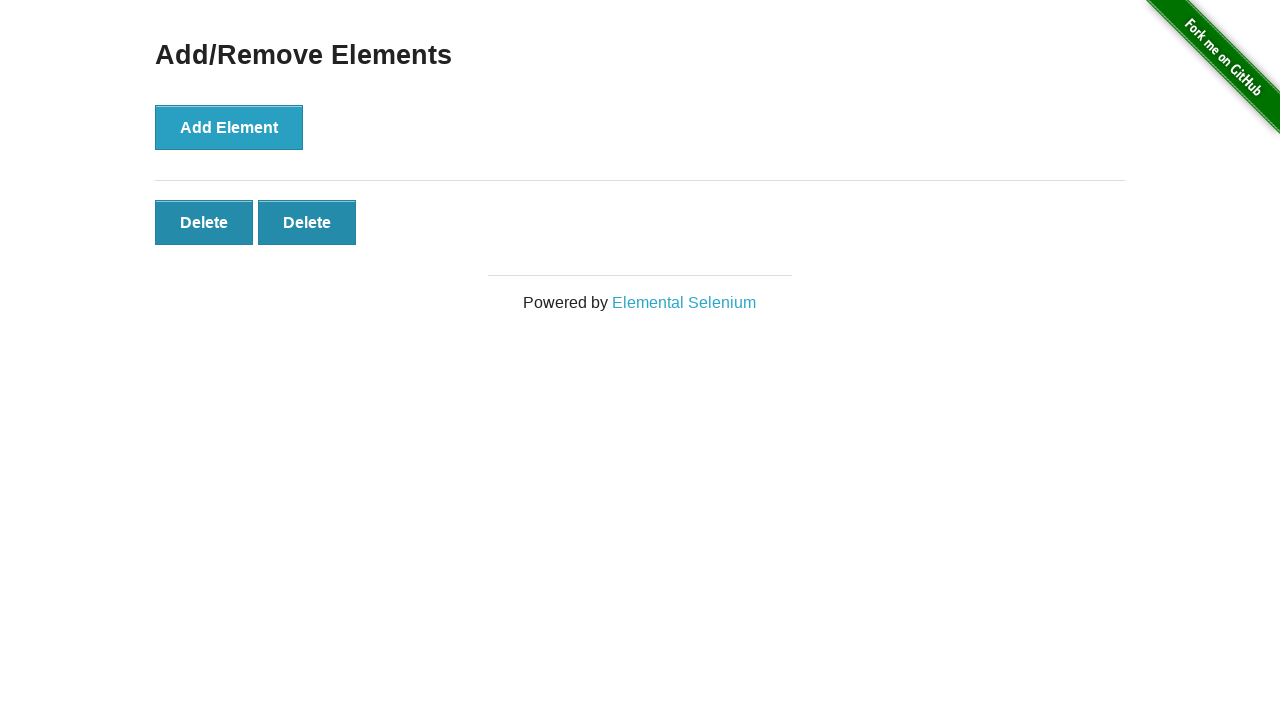

Verified that exactly 2 elements remain after deletion
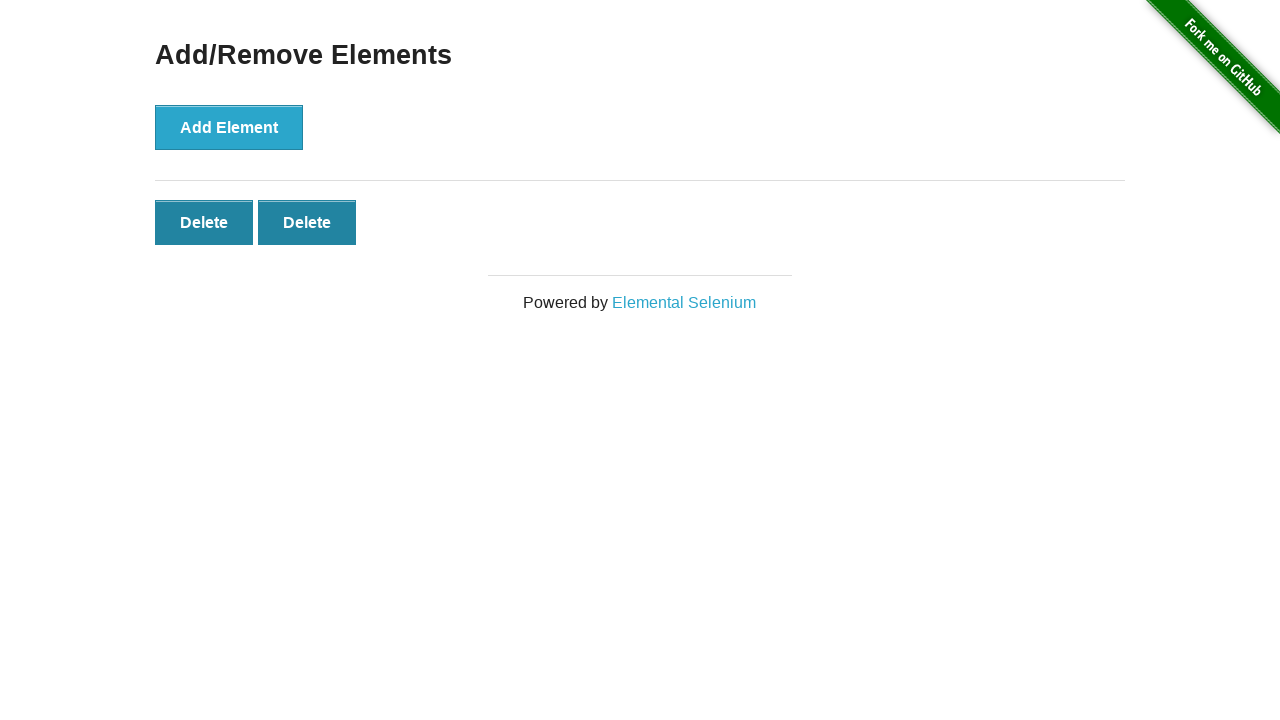

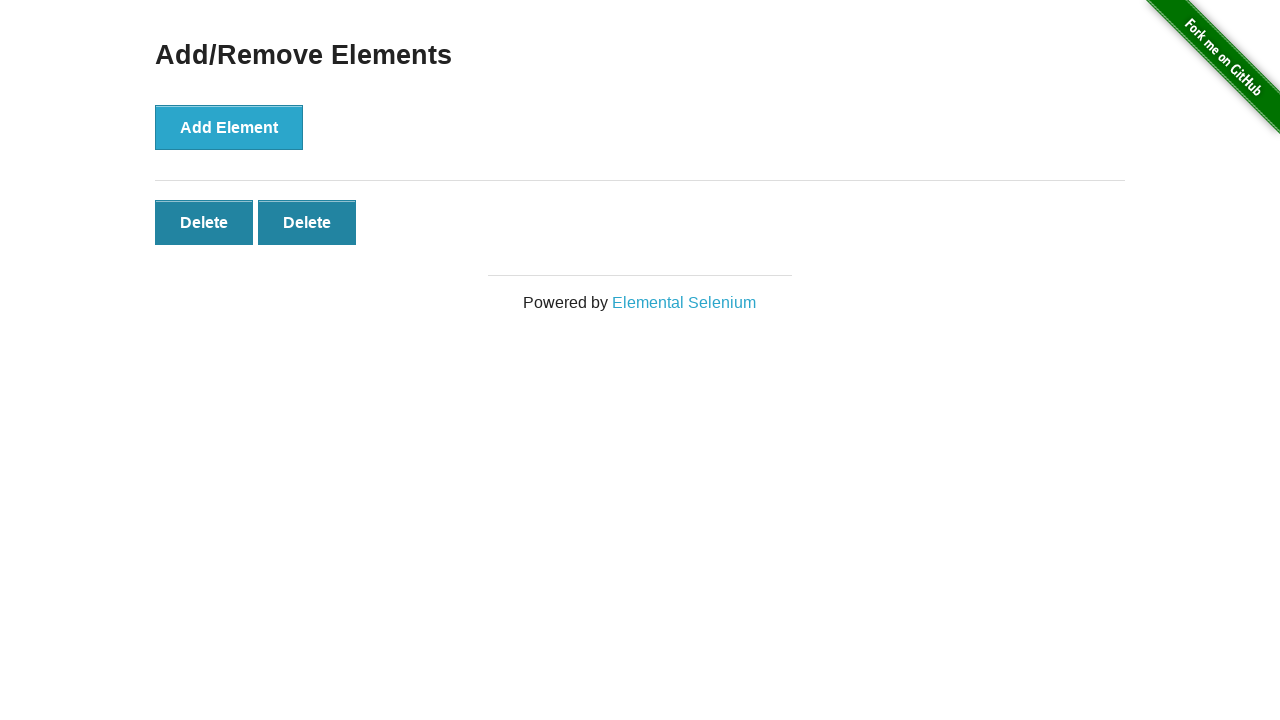